Navigates to a page, clicks on a link with a specific calculated number as text, then fills out a form with first name, last name, city, and country fields, and submits it.

Starting URL: http://suninjuly.github.io/find_link_text

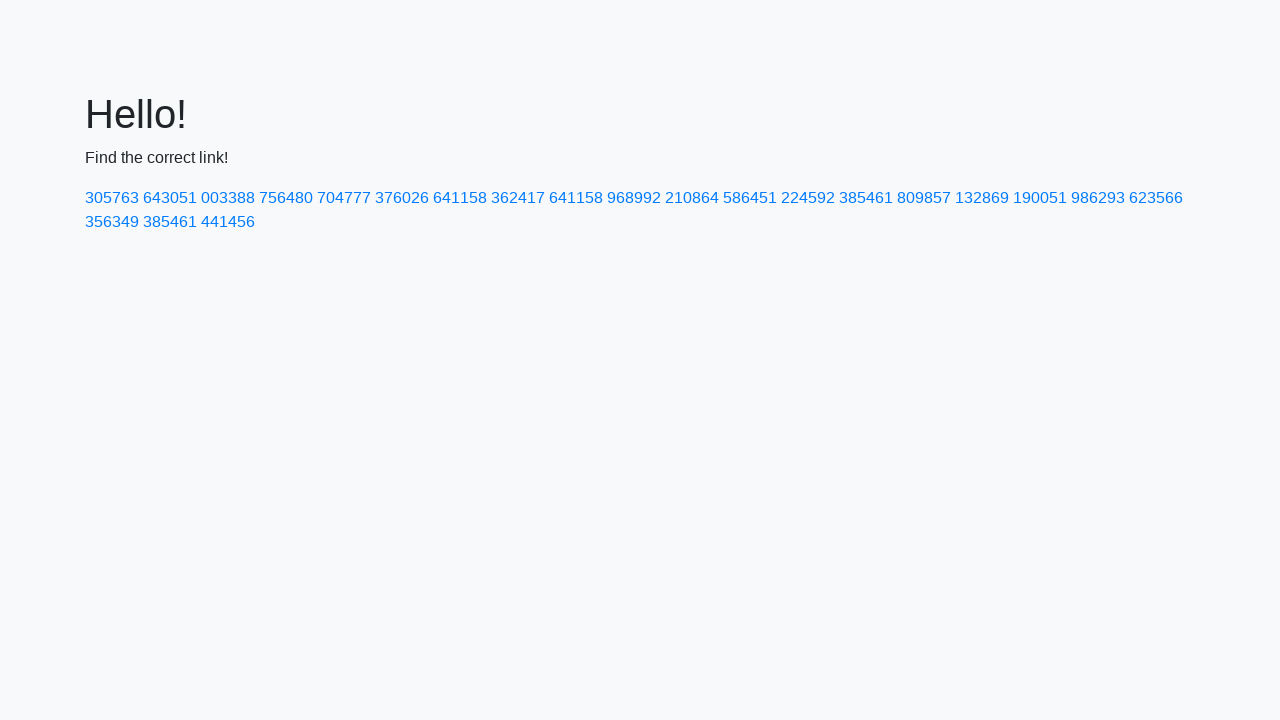

Clicked link with calculated text '224592' at (808, 198) on text=224592
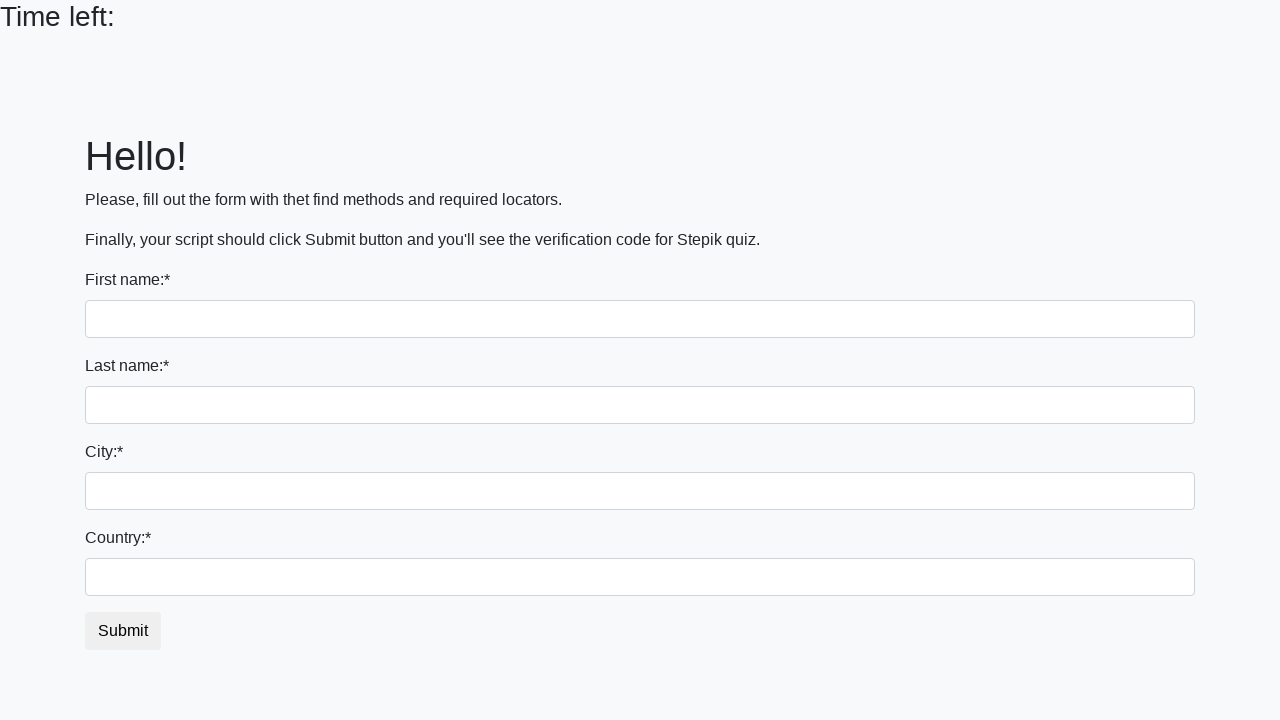

Form page loaded and first_name field is visible
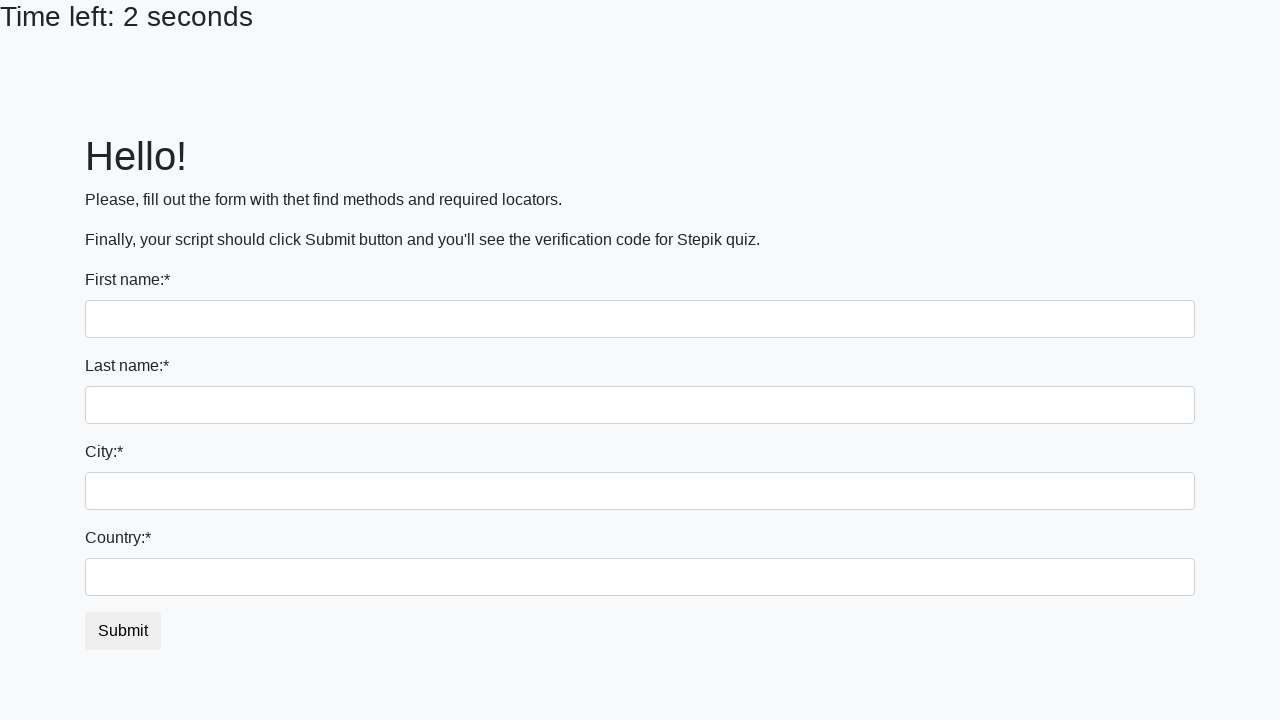

Filled first name field with 'Ivan' on [name='first_name']
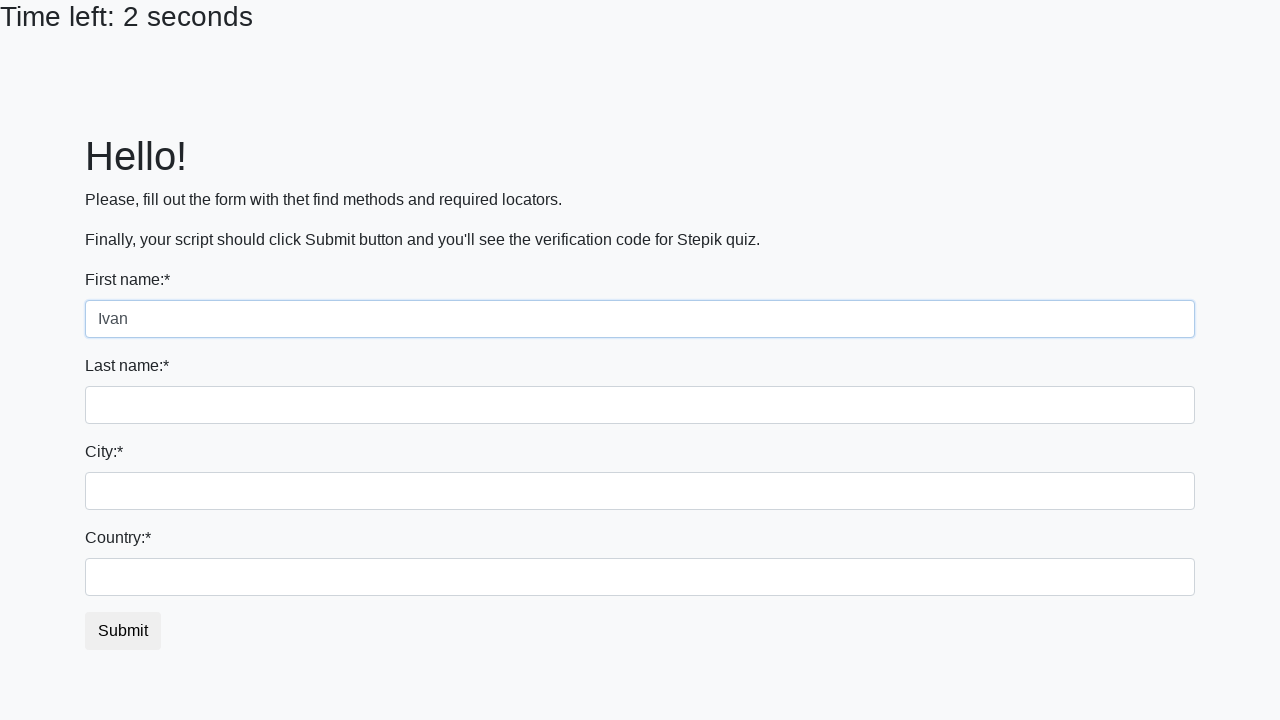

Filled last name field with 'Petrov' on [name='last_name']
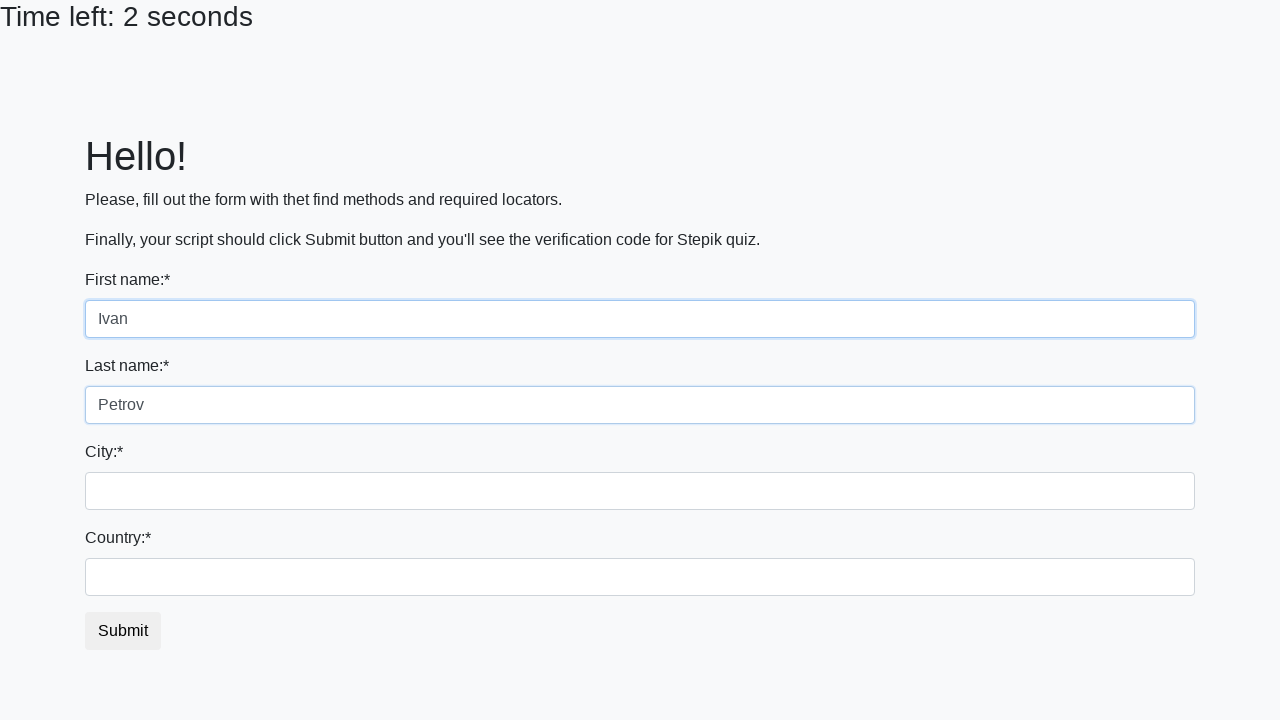

Filled city field with 'Smolensk' on .city
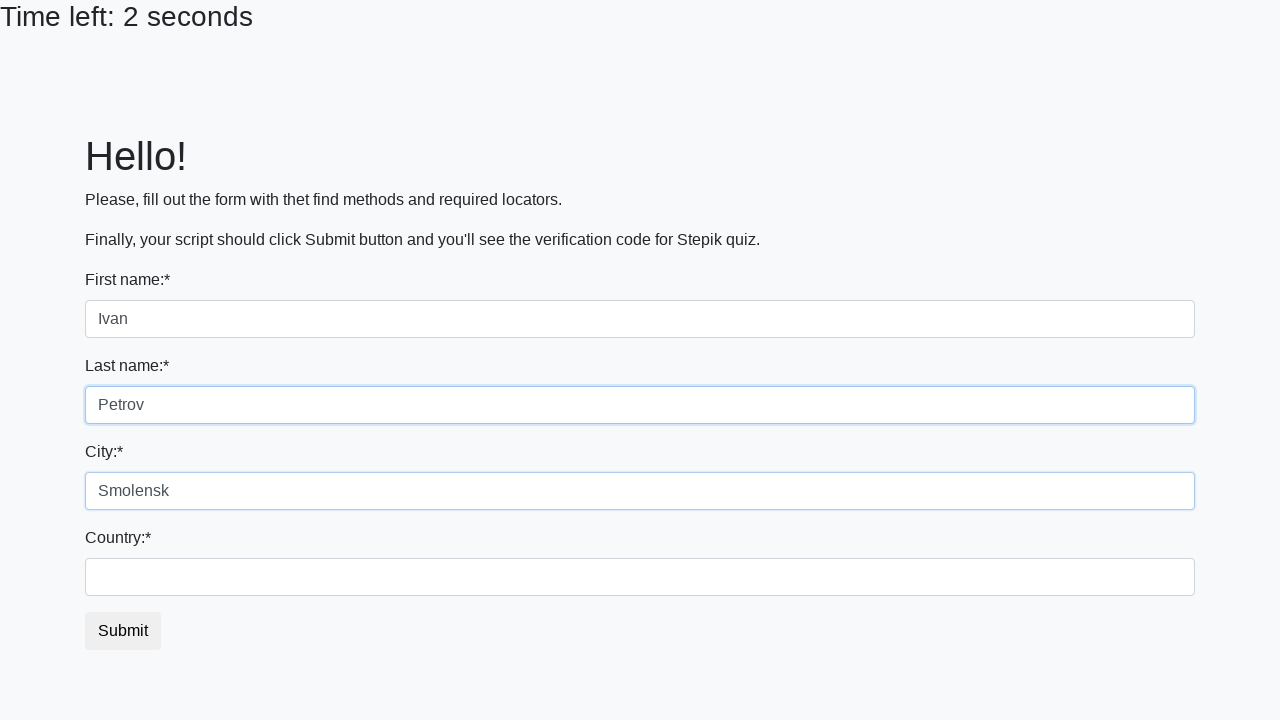

Filled country field with 'Russia' on #country
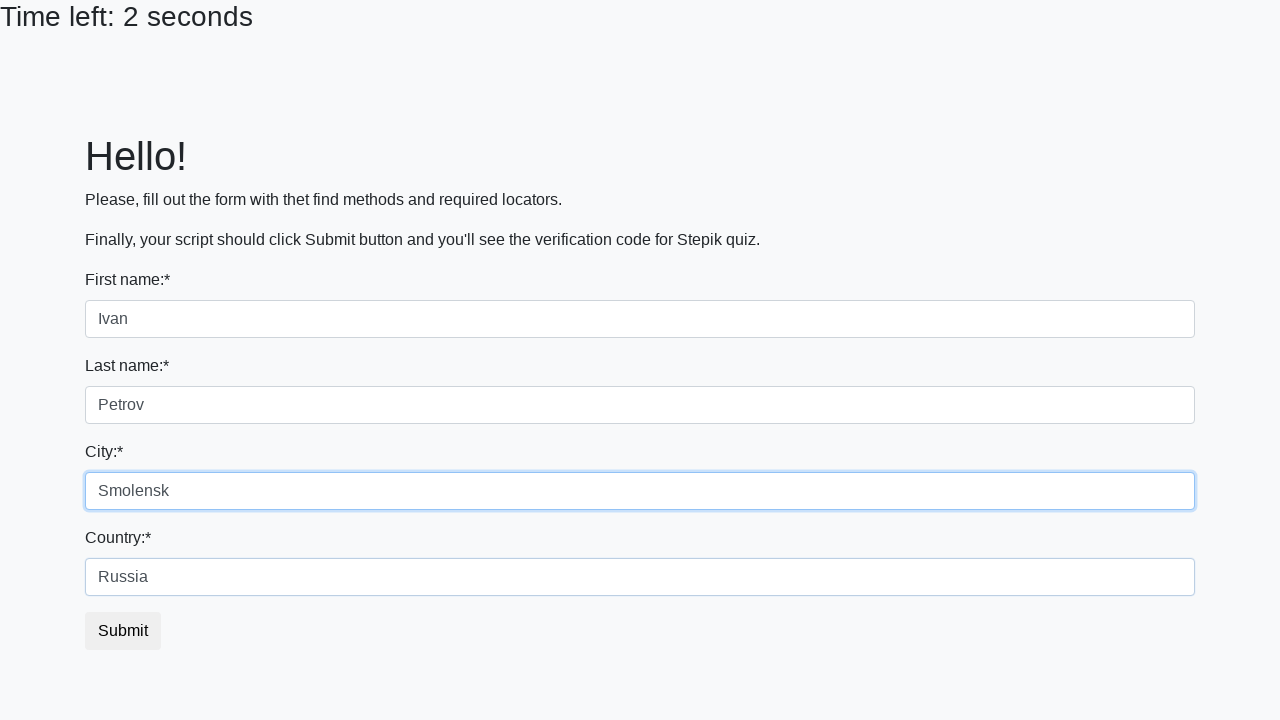

Clicked submit button to complete form submission at (123, 631) on button.btn
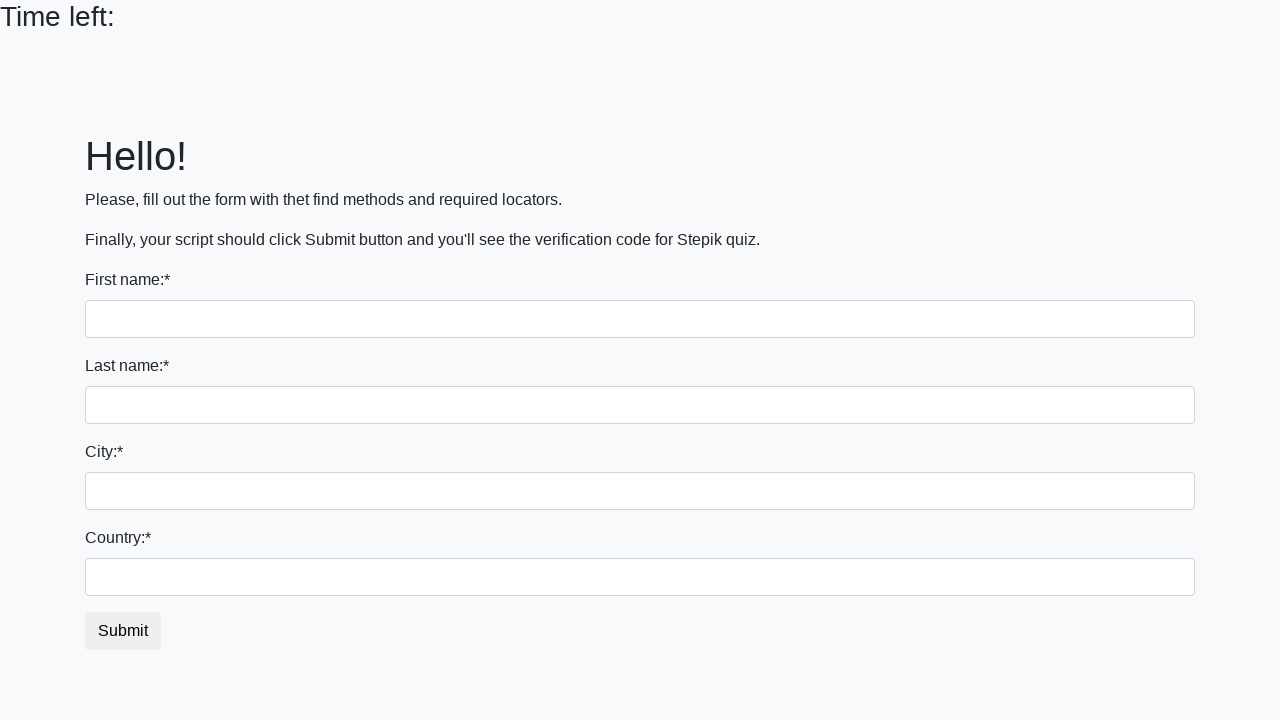

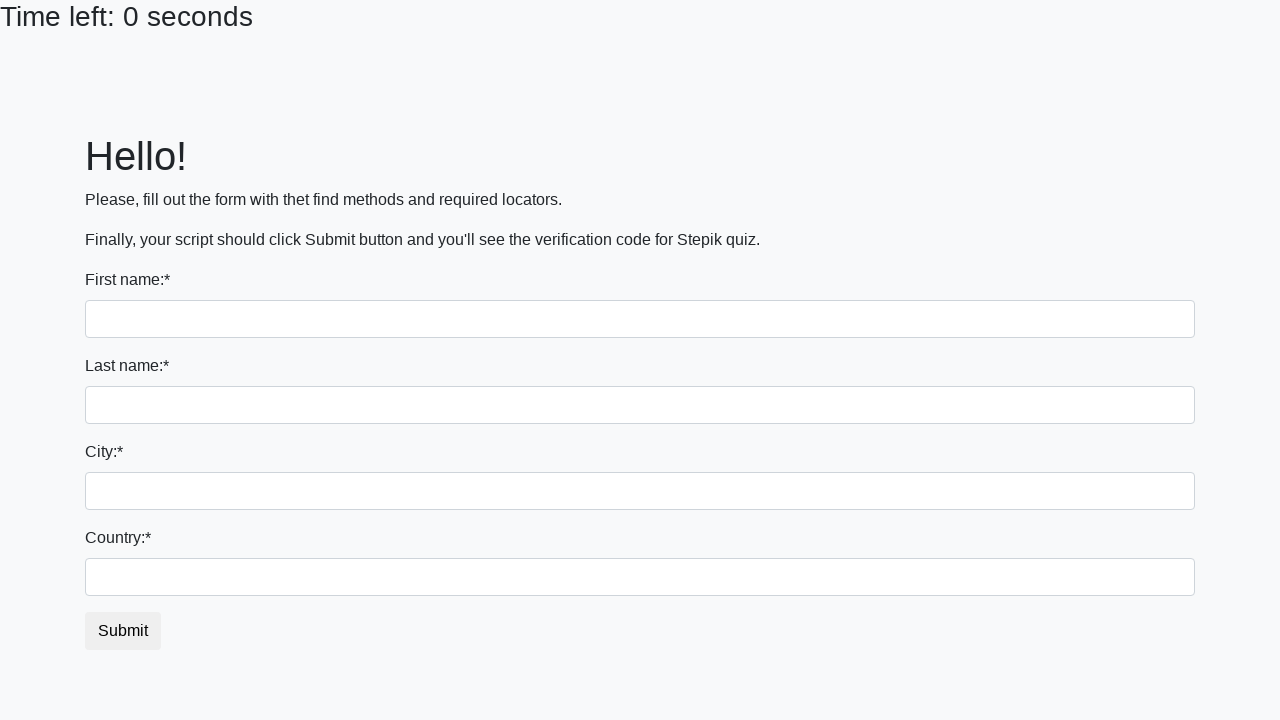